Interacts with a text field that can be hidden and shown, demonstrating JavaScript interaction with hidden elements

Starting URL: https://www.letskodeit.com/practice

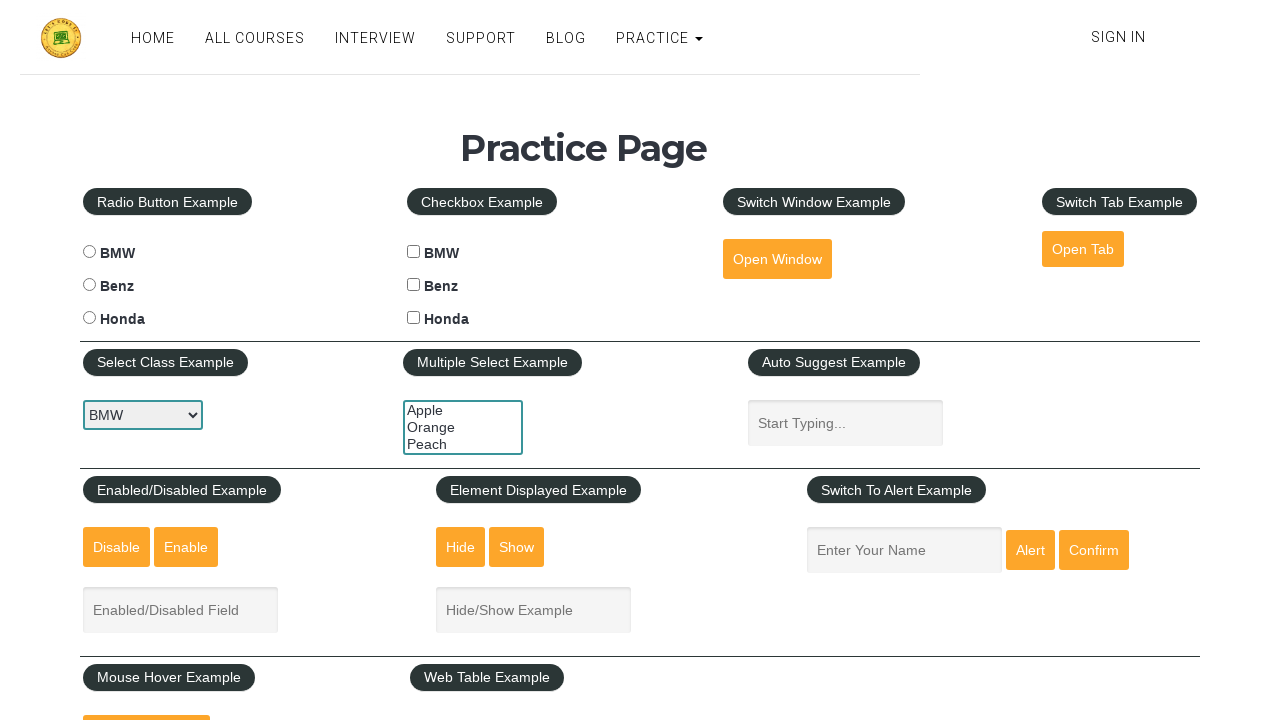

Filled text field with 'Java is fun' on #displayed-text
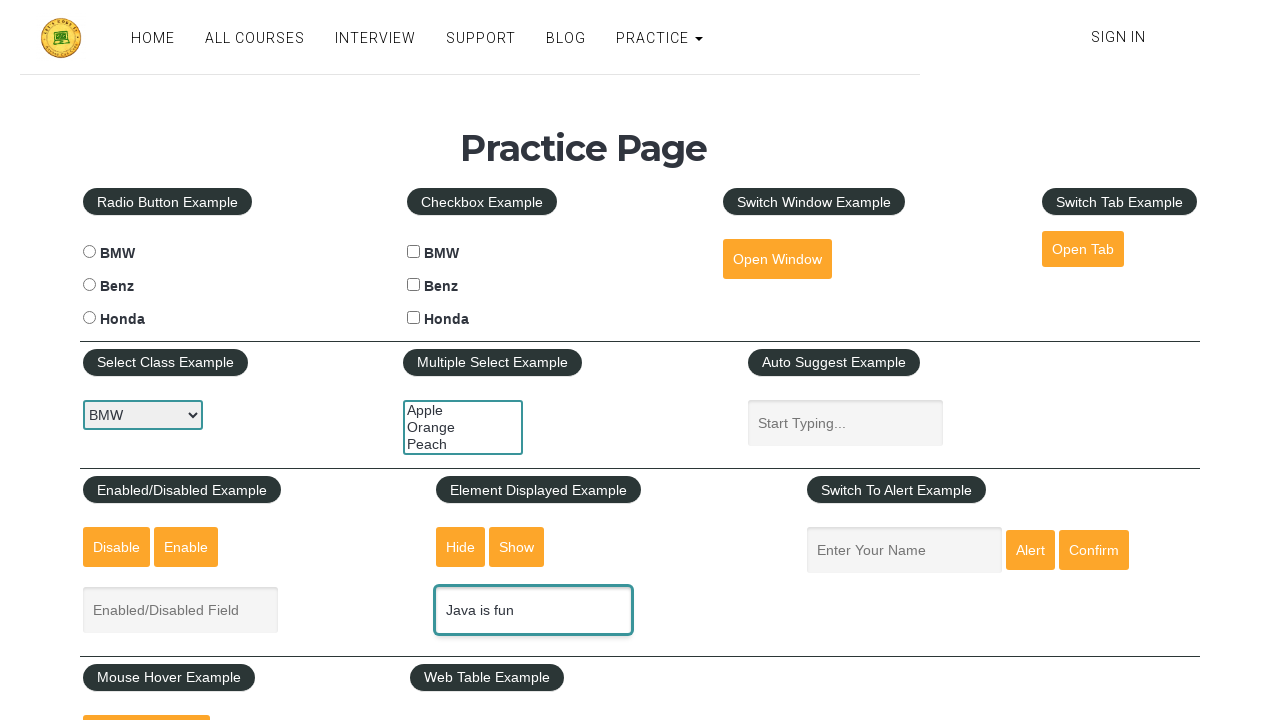

Waited 2 seconds for visibility
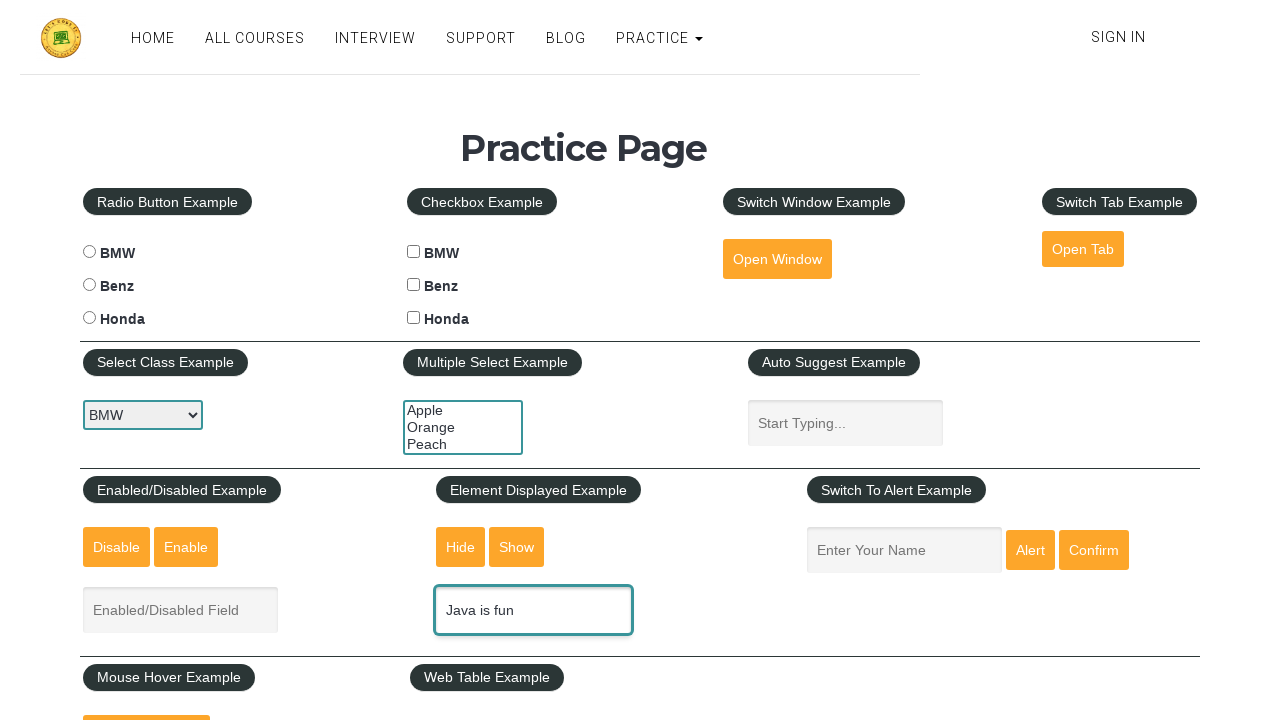

Cleared text field on #displayed-text
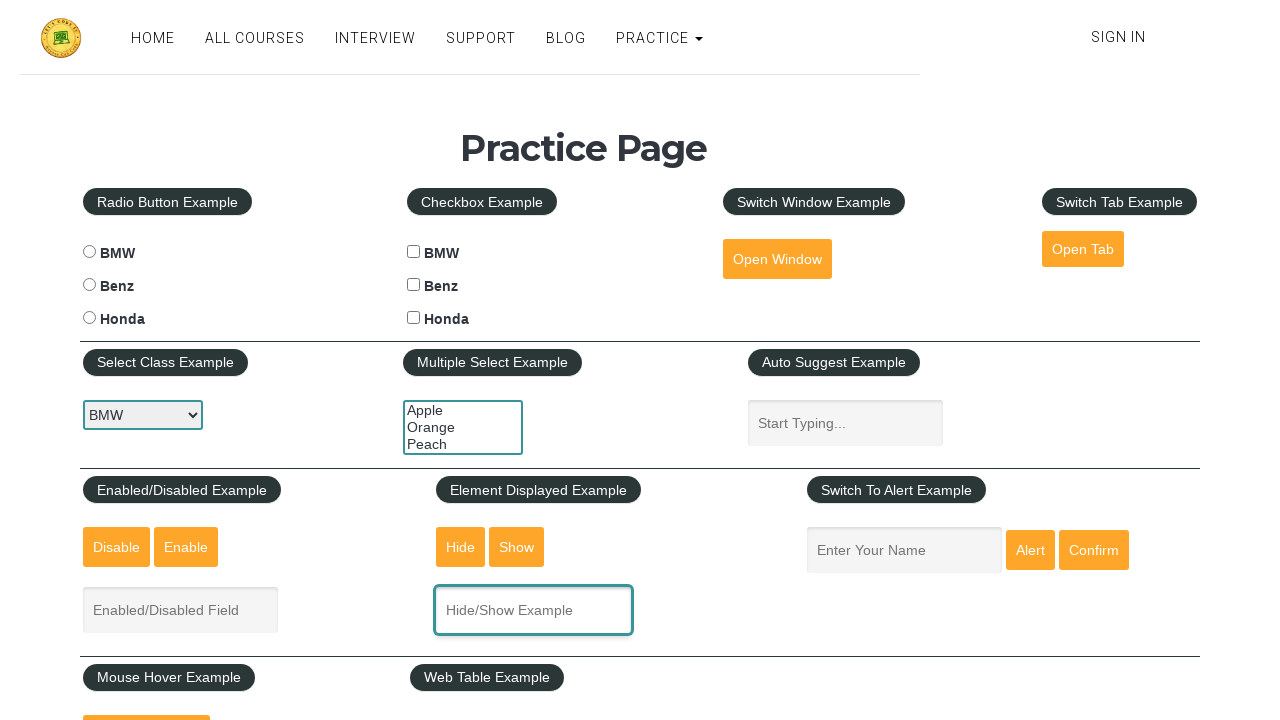

Clicked hide button to hide the text field at (461, 547) on #hide-textbox
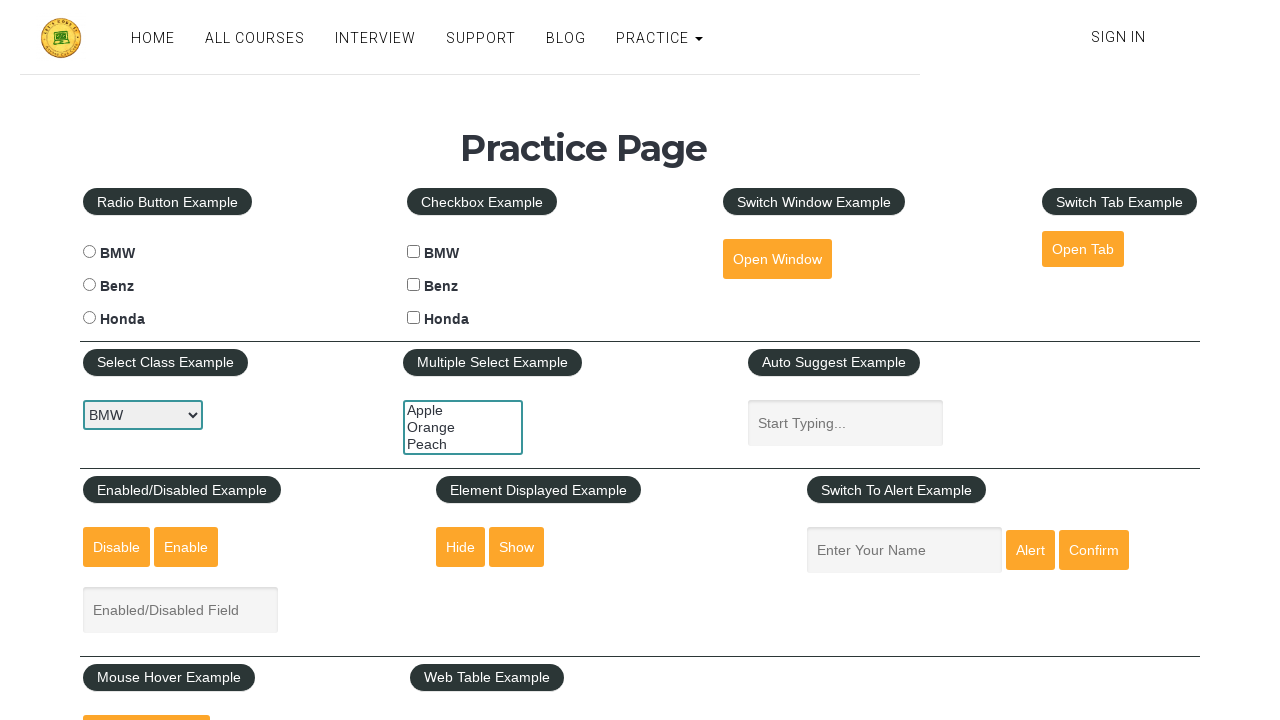

Used JavaScript to set hidden text field value to 'John'
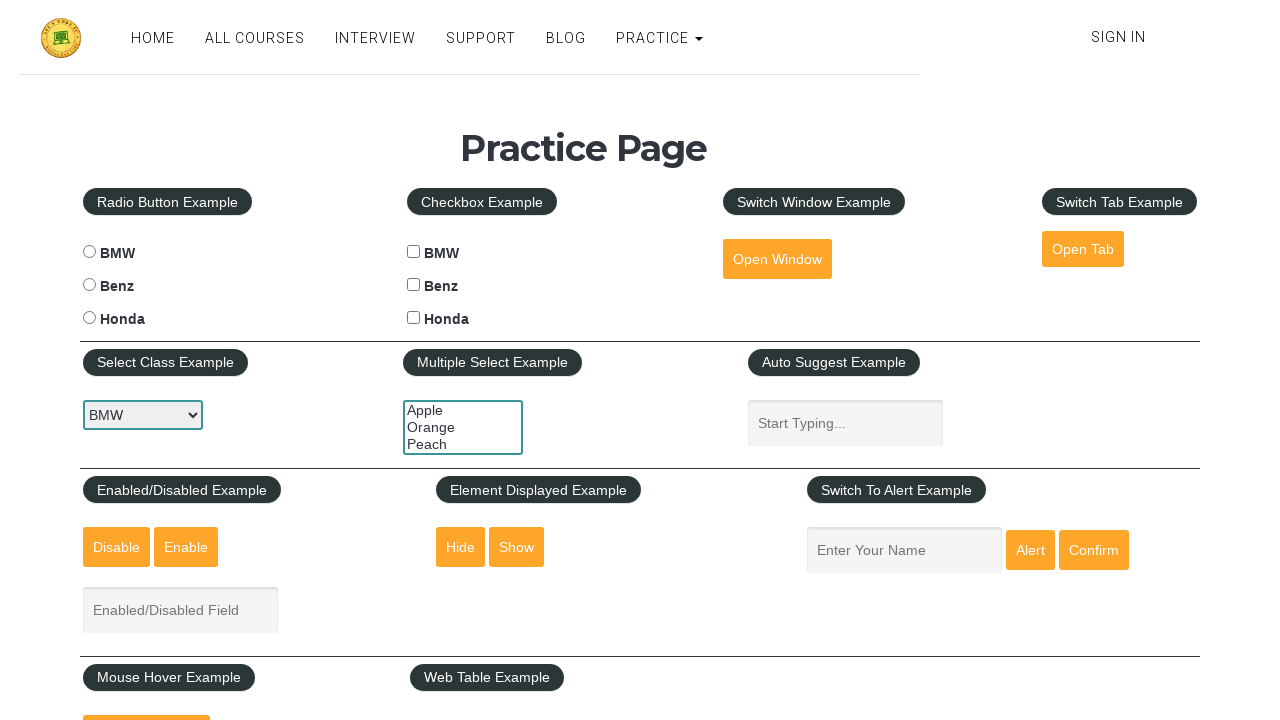

Waited 2 seconds after setting hidden field value
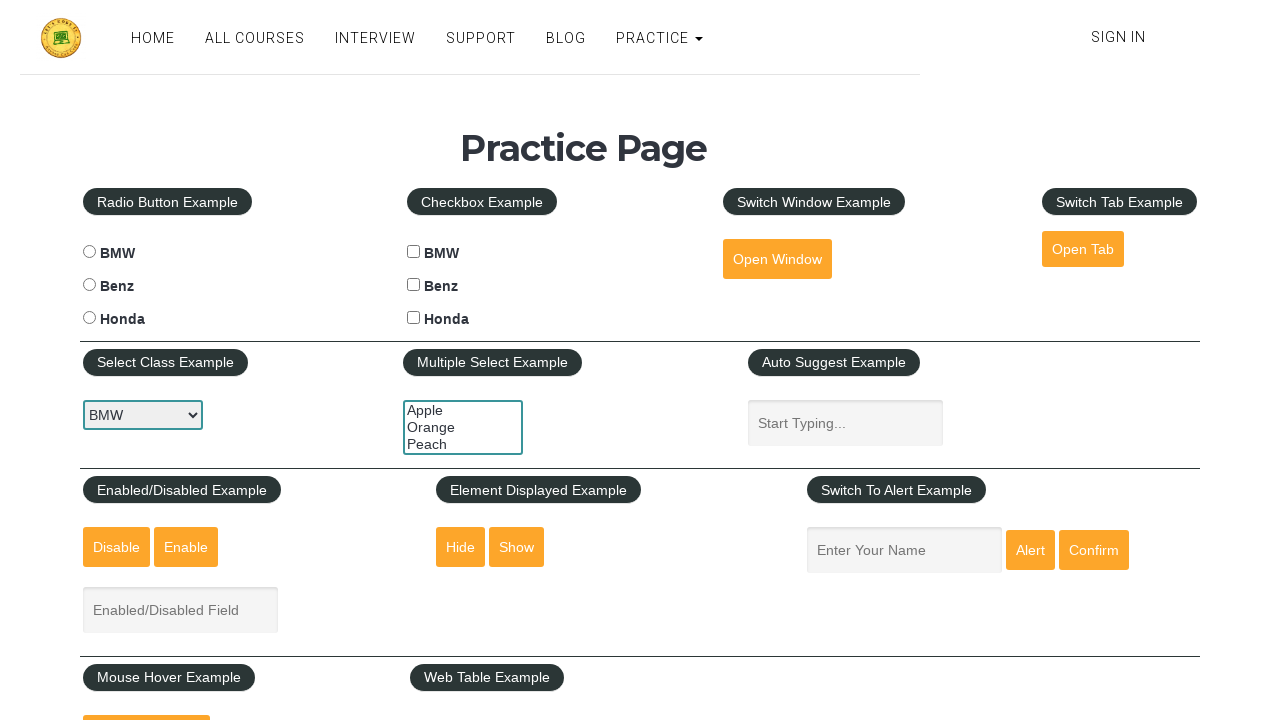

Clicked show button to reveal the text field with 'John' at (517, 547) on #show-textbox
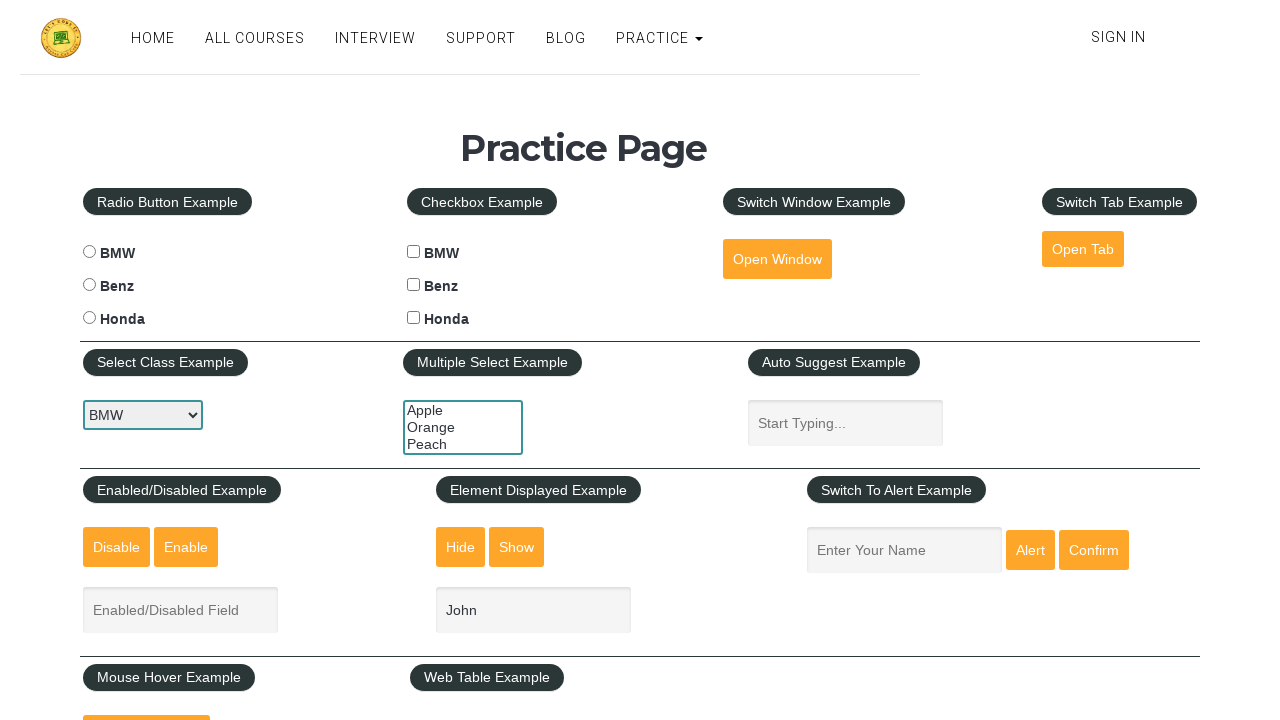

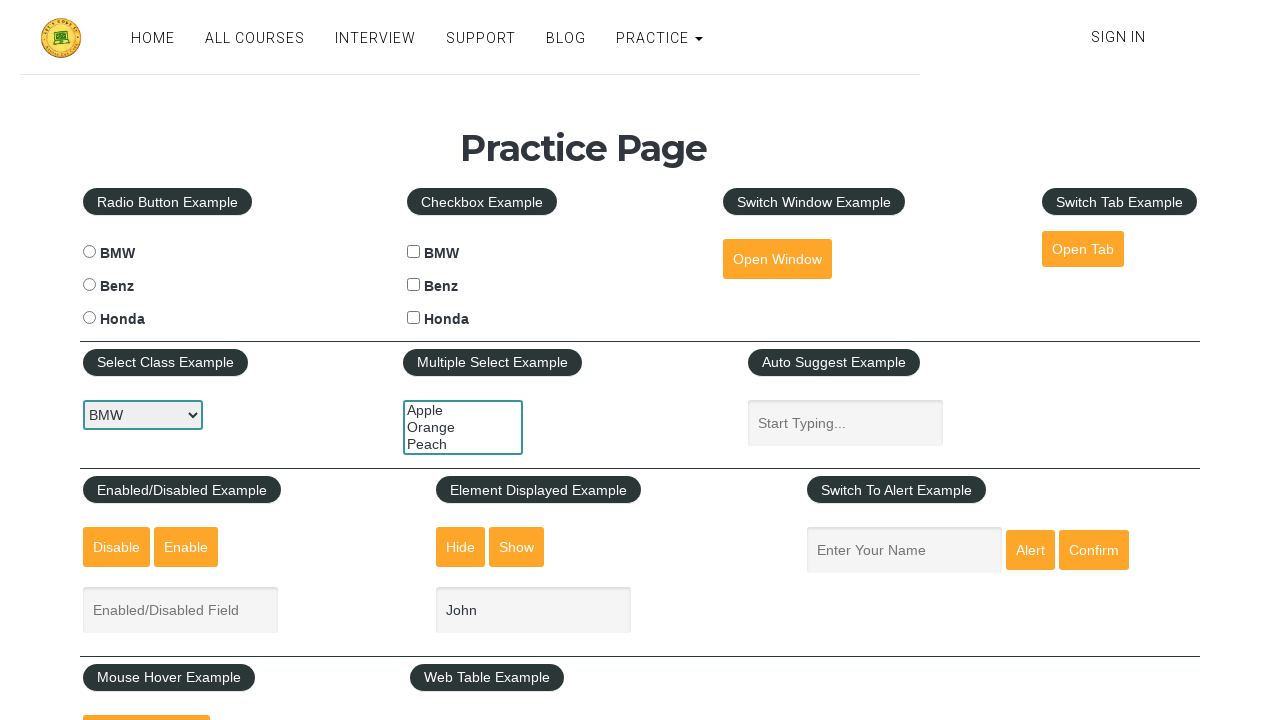